Tests dropdown selection functionality on the OrangeHRM 30-day trial signup page by selecting a country value from the dropdown menu.

Starting URL: https://www.orangehrm.com/orangehrm-30-day-trial/

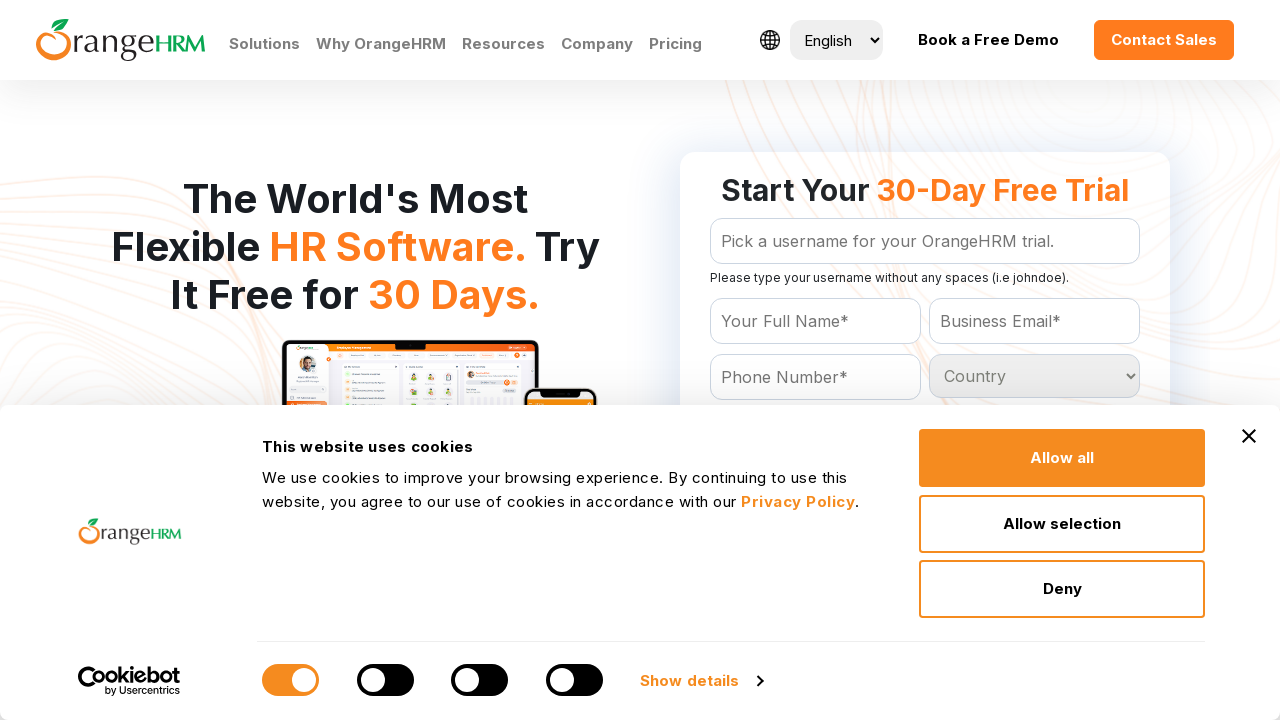

Waited for page to load (networkidle state)
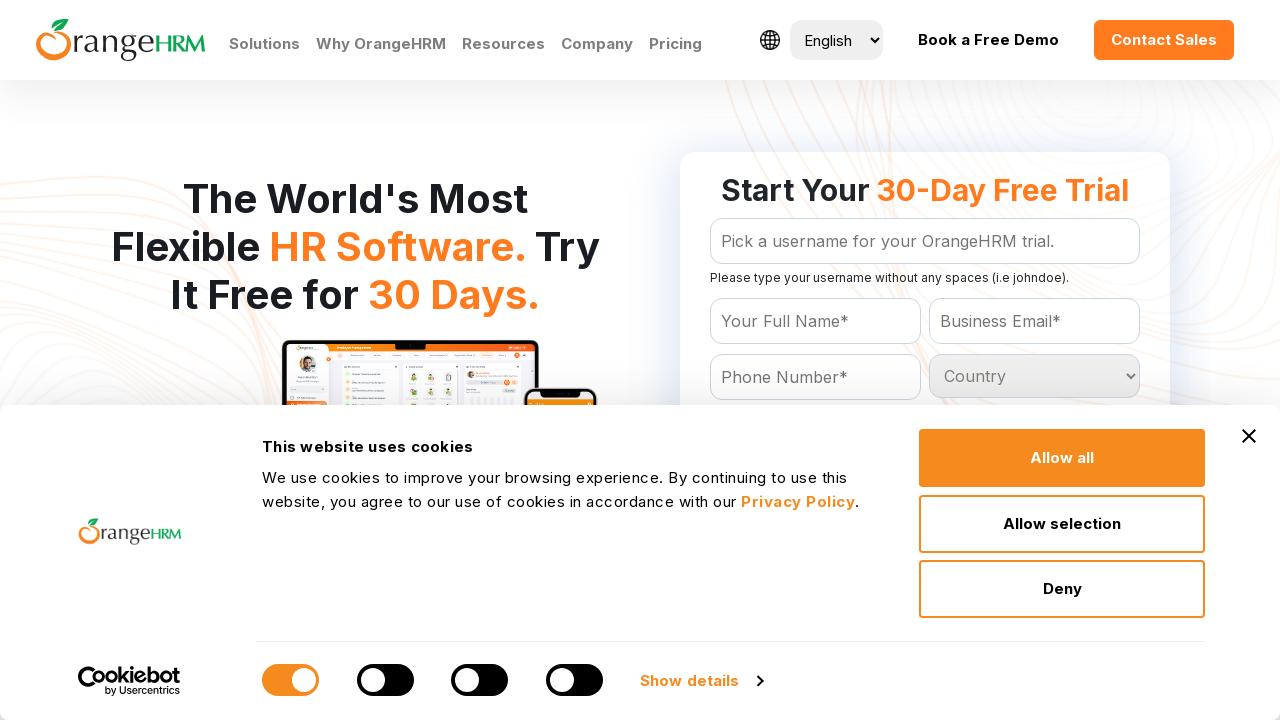

Country dropdown became visible
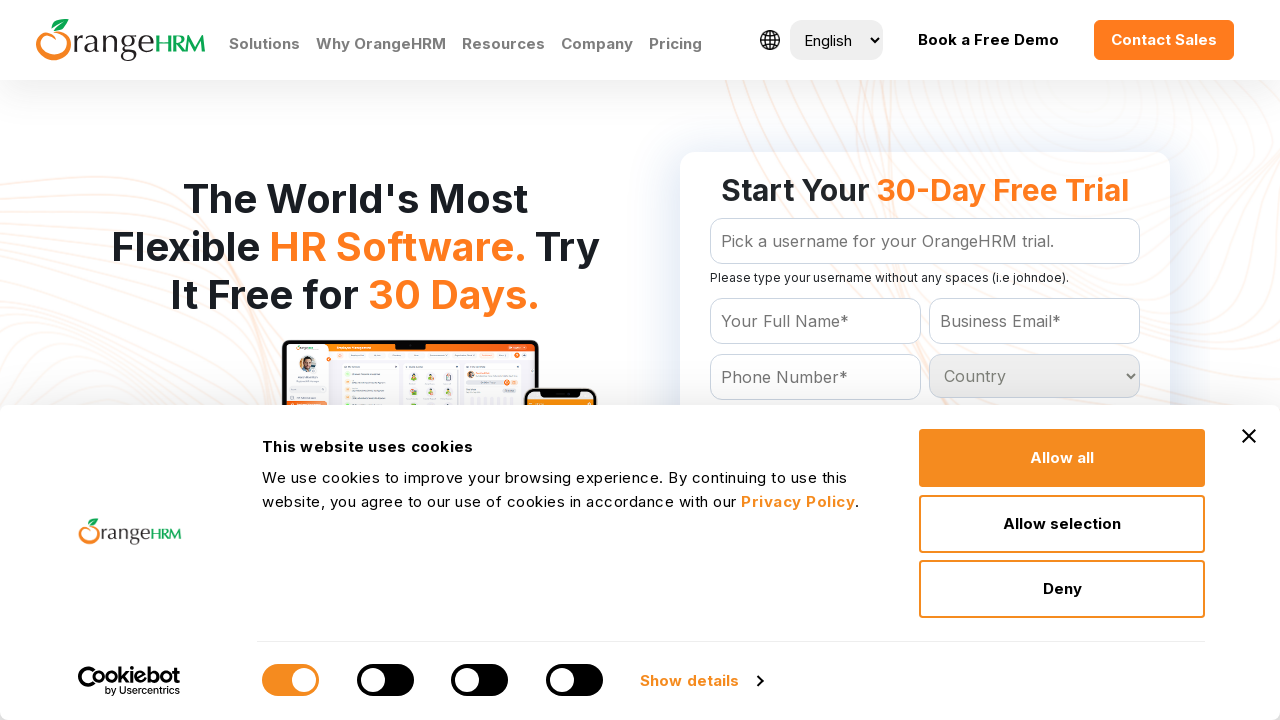

Selected 'Canada' from the country dropdown on #Form_getForm_Country
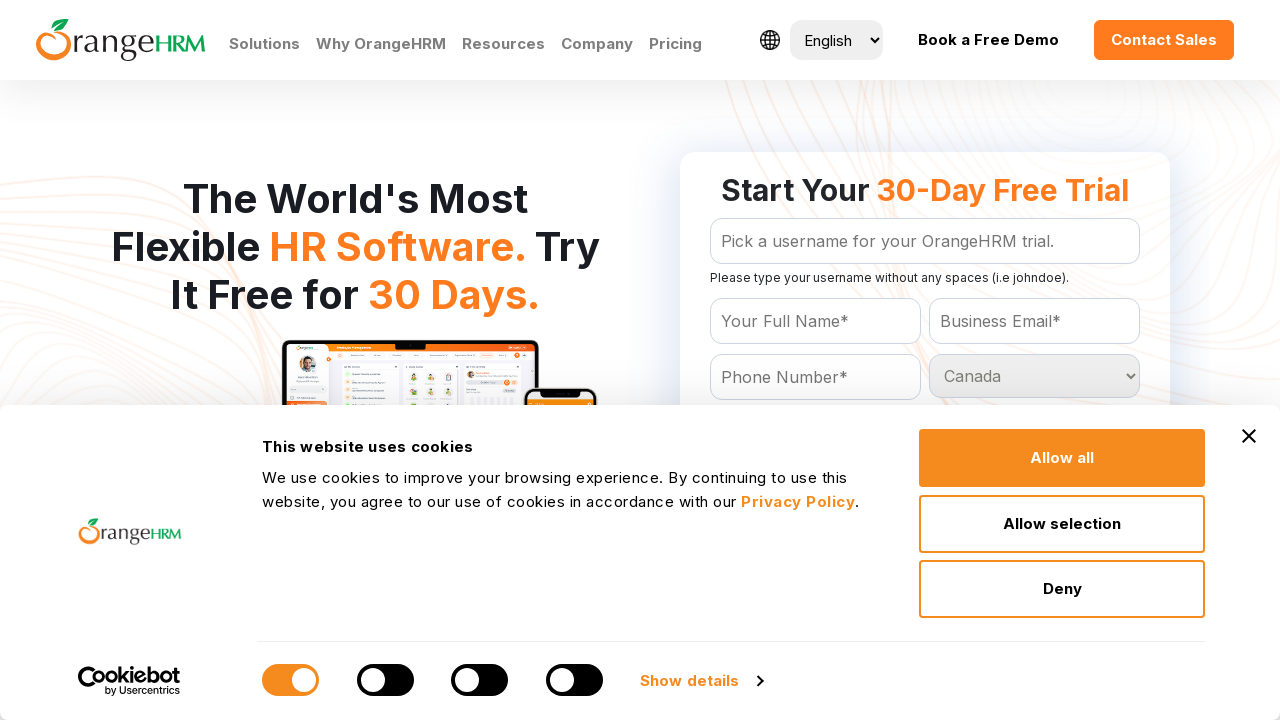

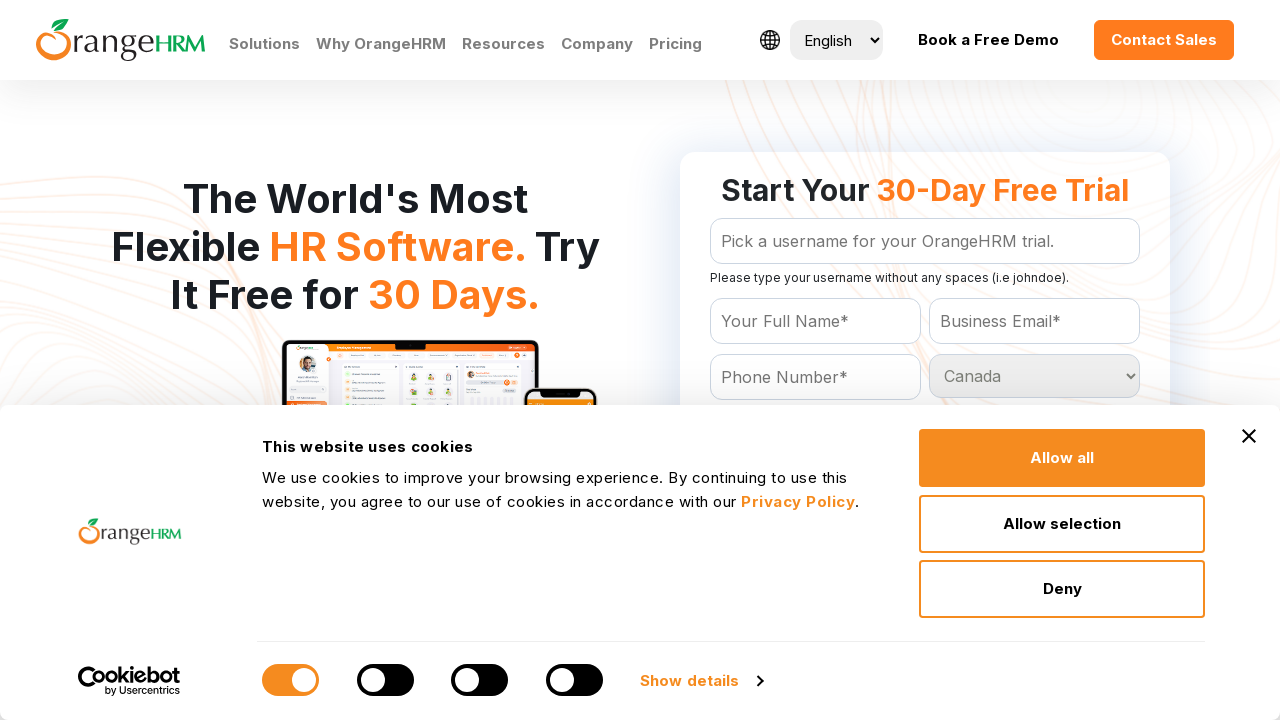